Tests registration form by filling in first name, last name, and selecting gender radio button

Starting URL: https://demo.automationtesting.in/Register.html

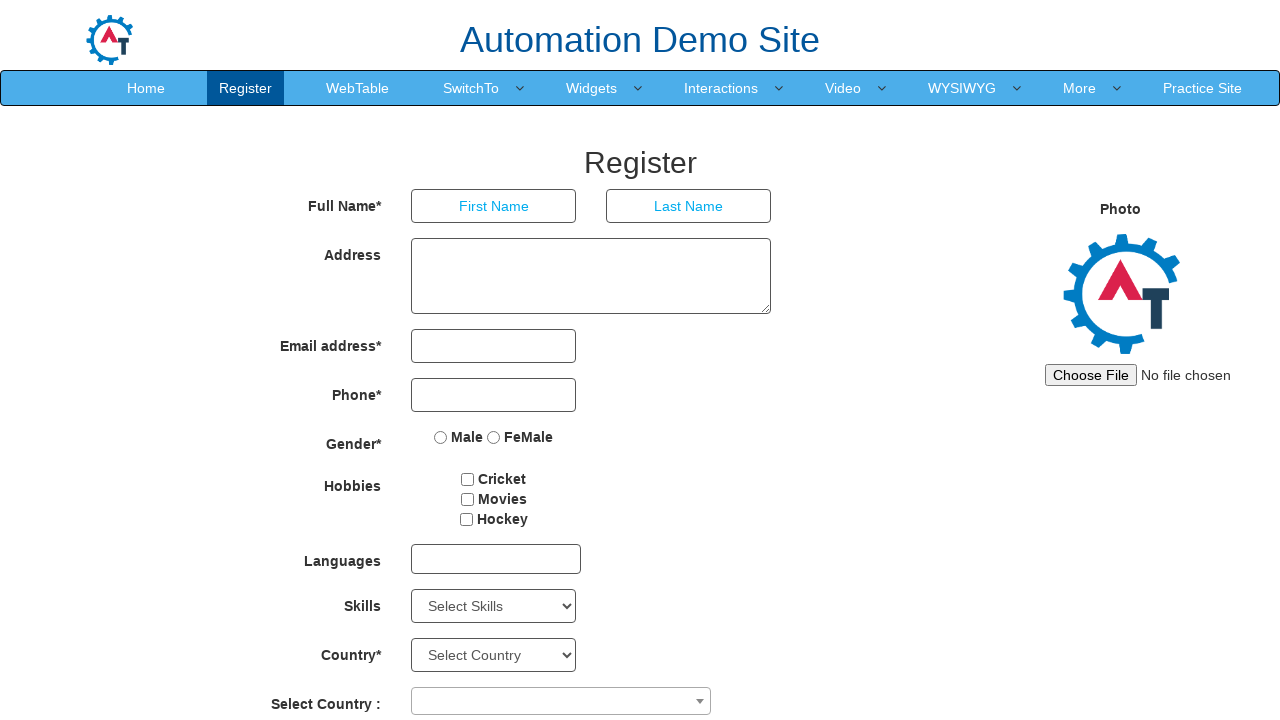

Filled first name field with 'Pooja' on //input[@placeholder='First Name']
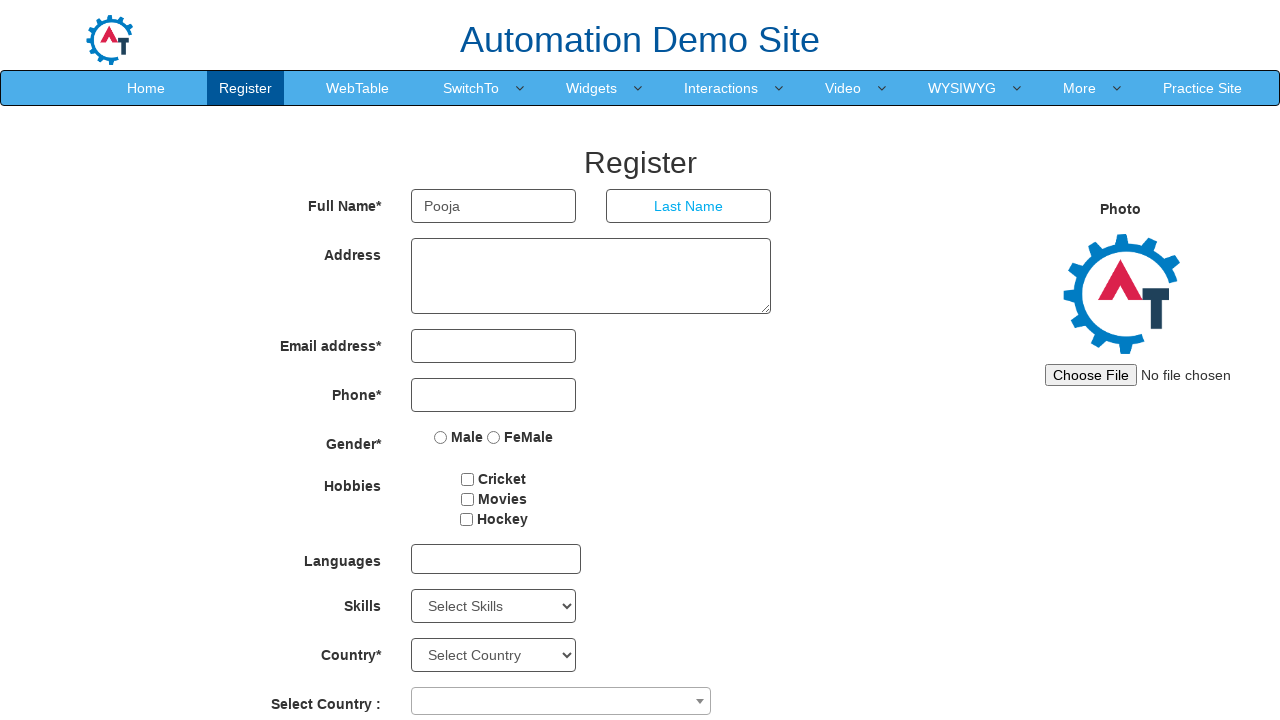

Filled last name field with 'Nirmal' on //input[@placeholder='Last Name']
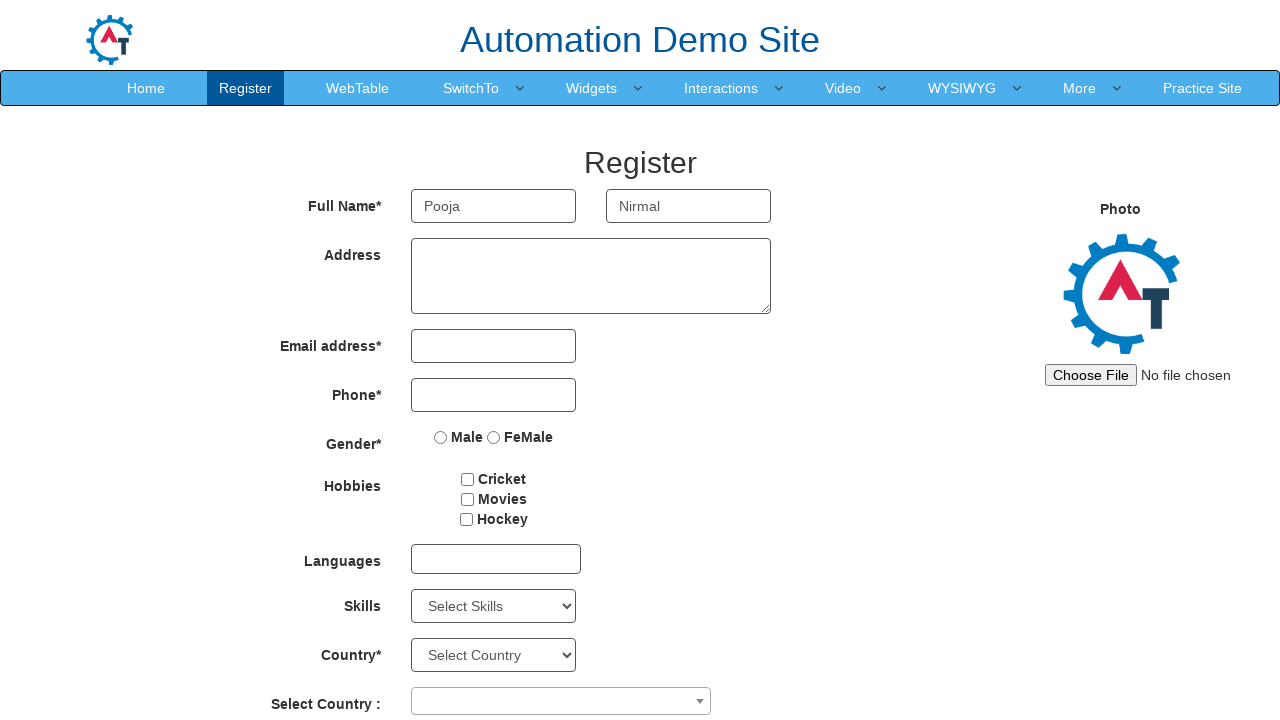

Selected FeMale gender radio button at (494, 437) on xpath=//input[@value='FeMale']
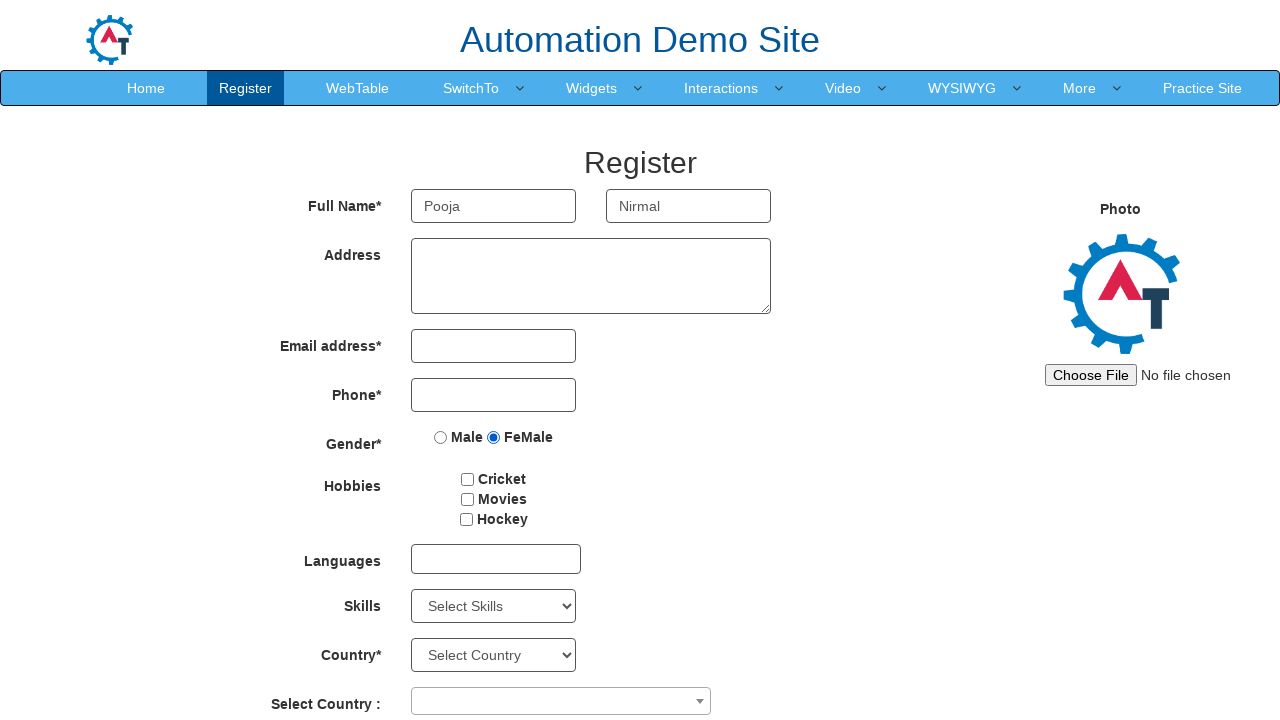

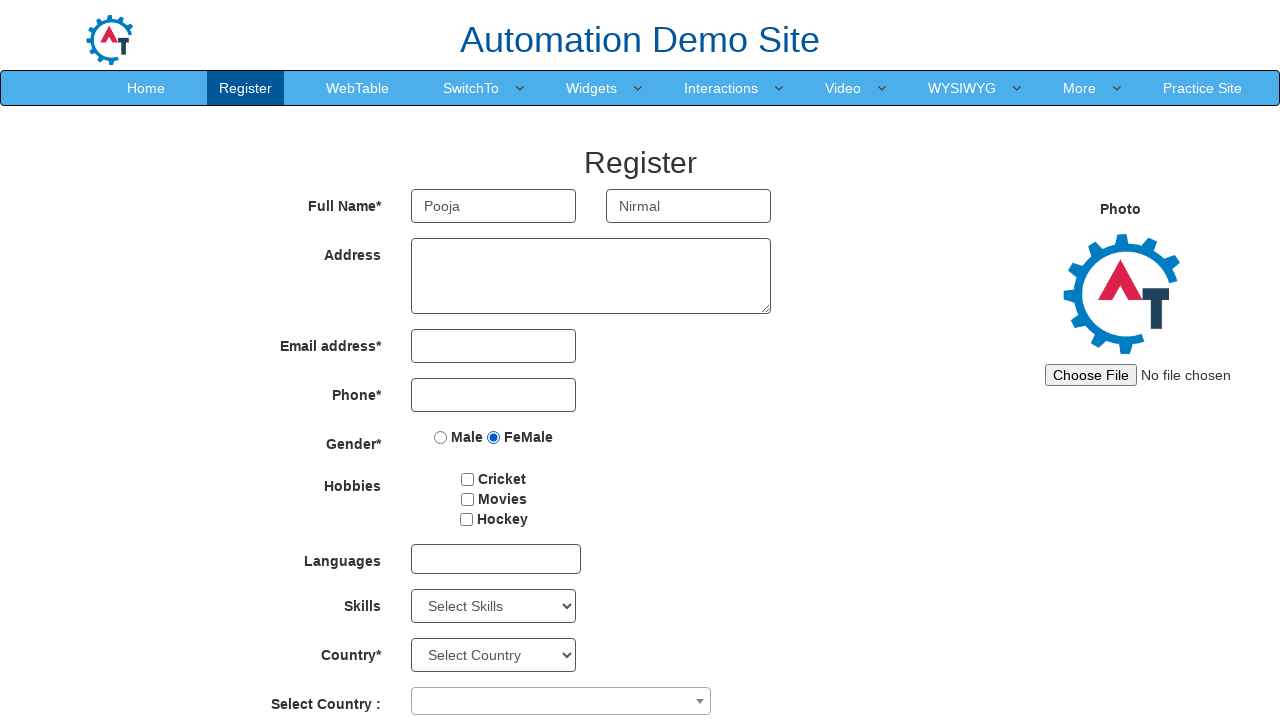